Tests decreasing the size value by pressing the left arrow key twice on the size input

Starting URL: https://labasse.github.io/fruits/portrait.html

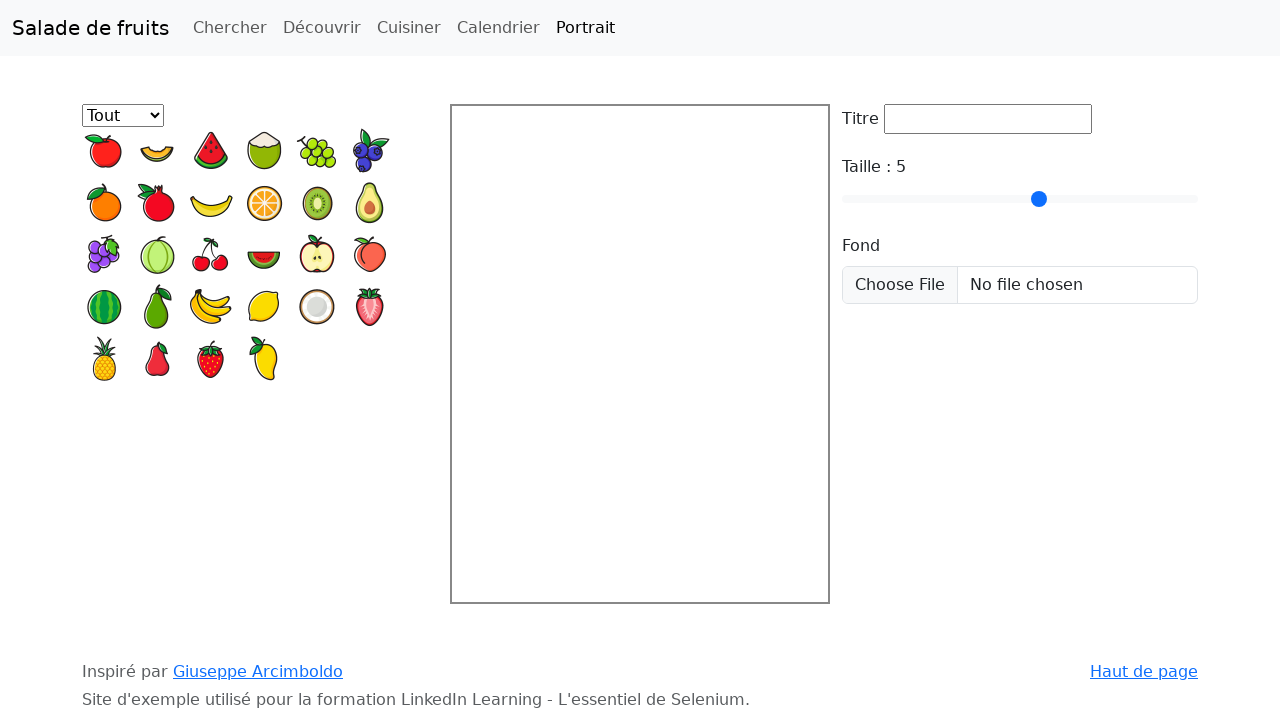

Navigated to portrait.html
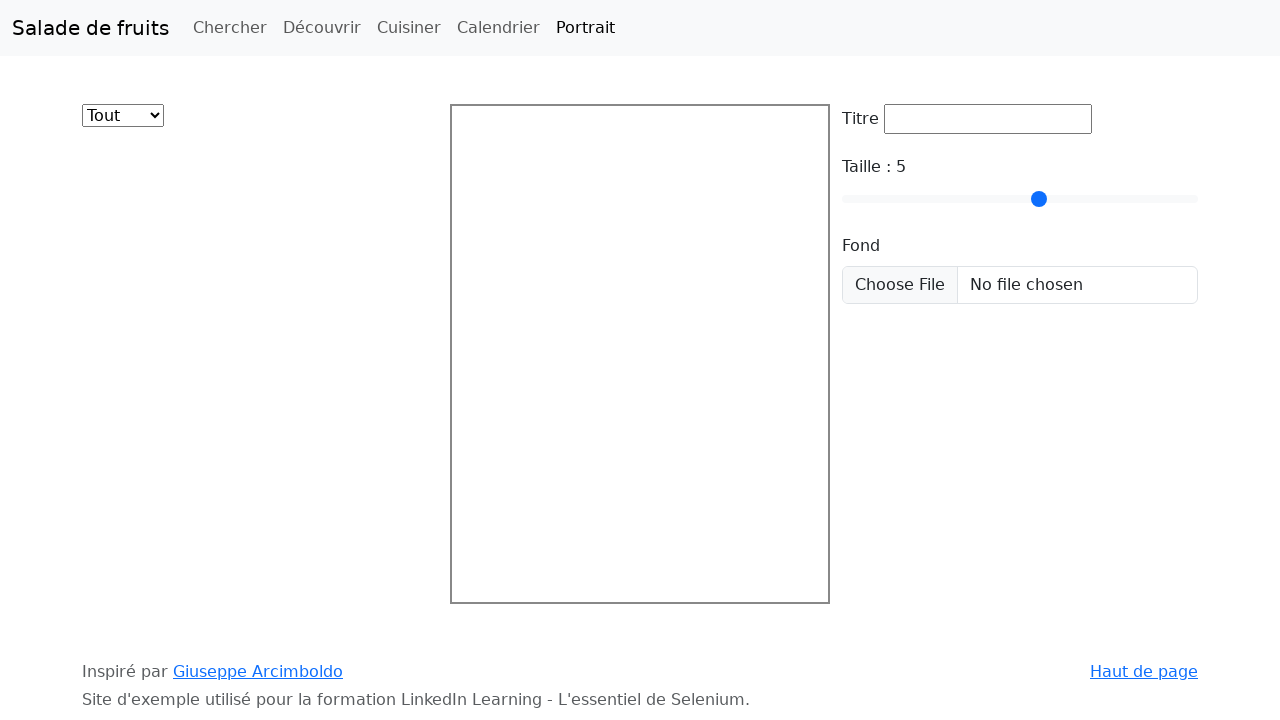

Clicked on the size (taille) input field at (1020, 199) on #taille
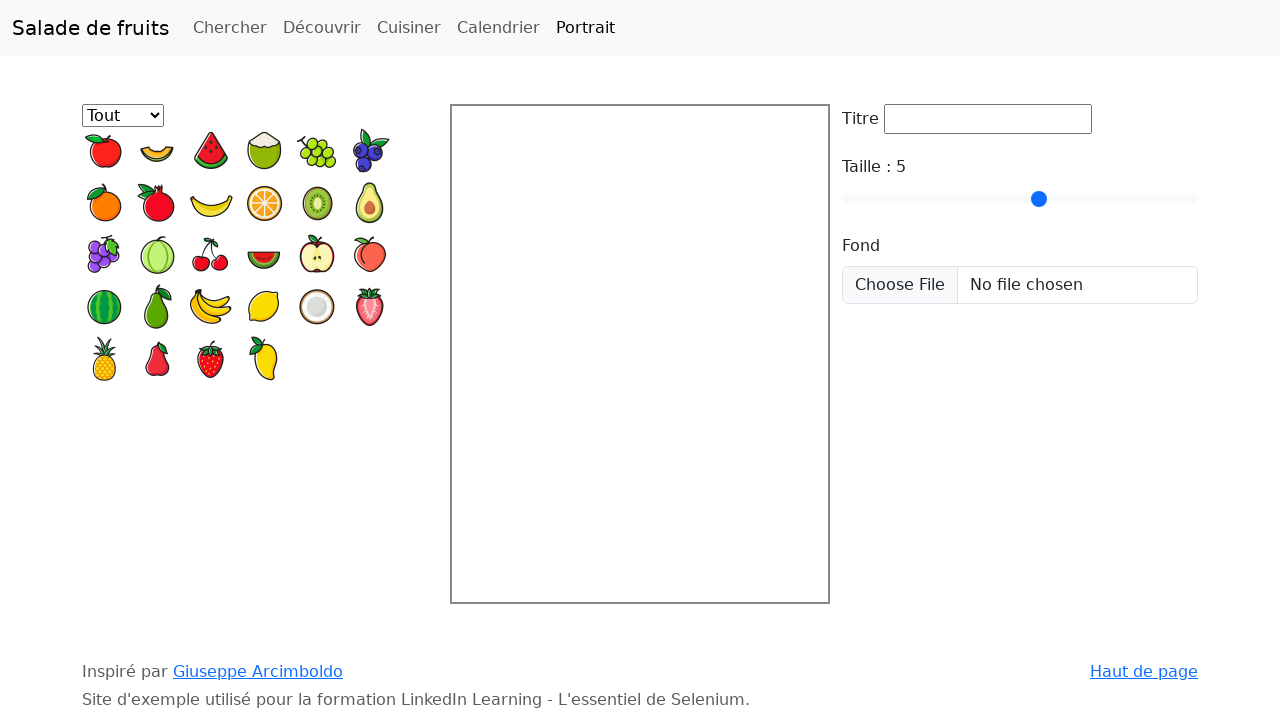

Pressed left arrow key once to decrease size value
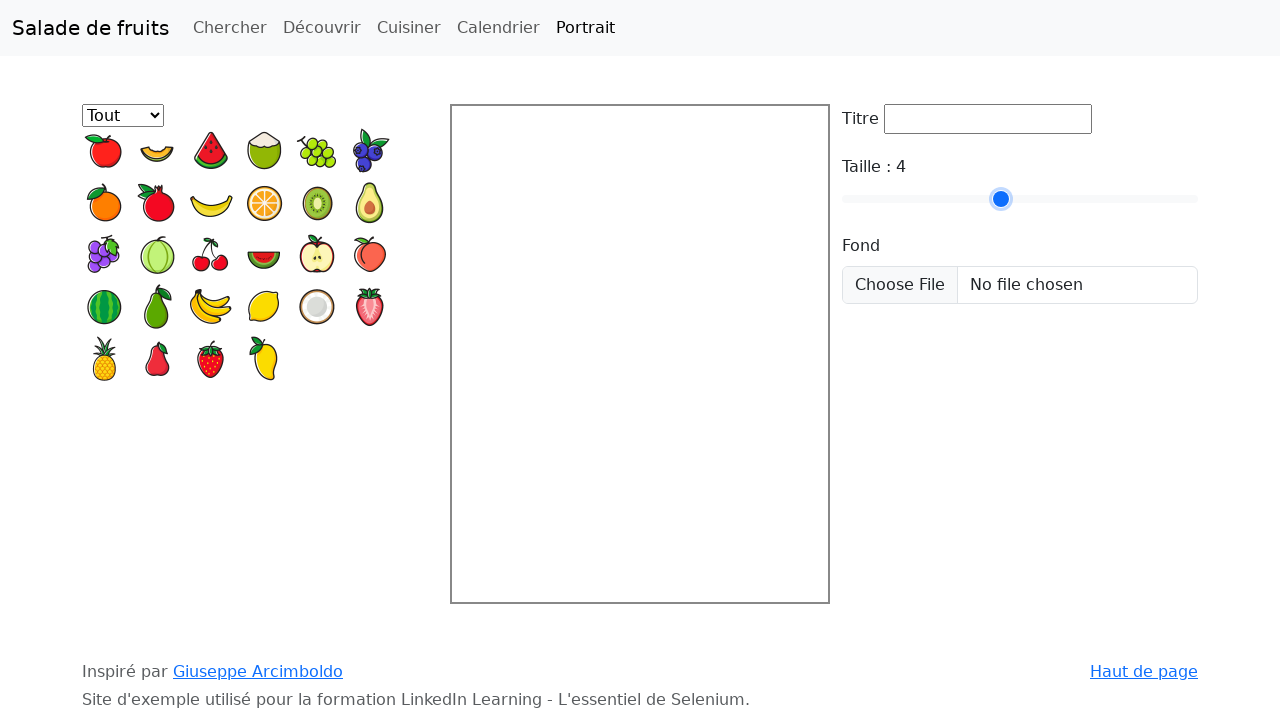

Pressed left arrow key twice to further decrease size value
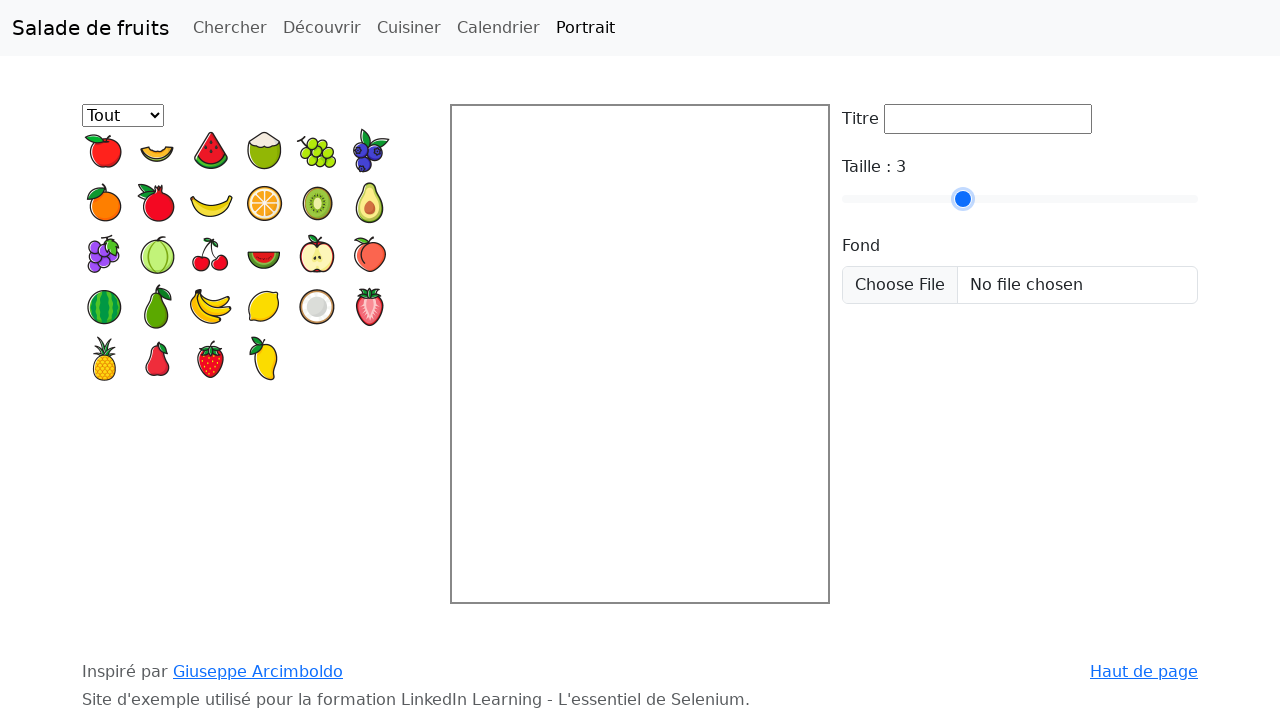

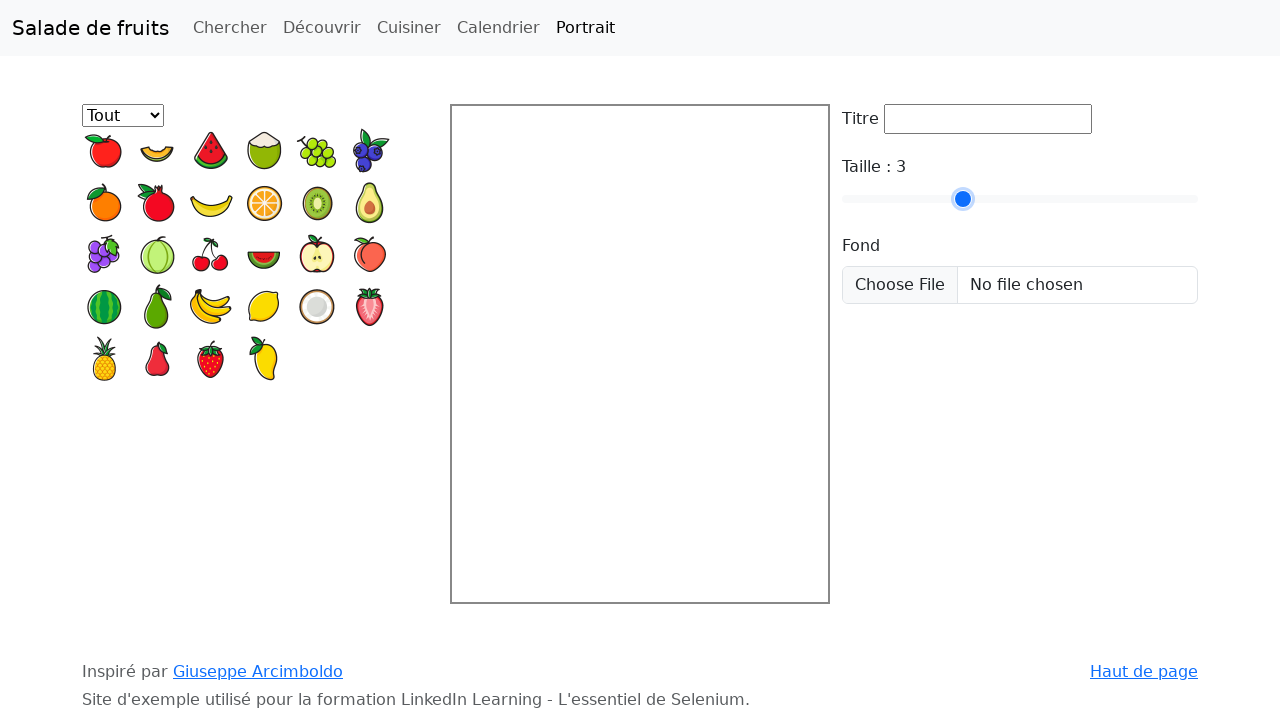